Tests pagination navigation by clicking through navigation links including "Navigation", "Next", page numbers "3" and "2", and "Previous", then verifies the page contains expected content.

Starting URL: https://bonigarcia.dev/selenium-webdriver-java/

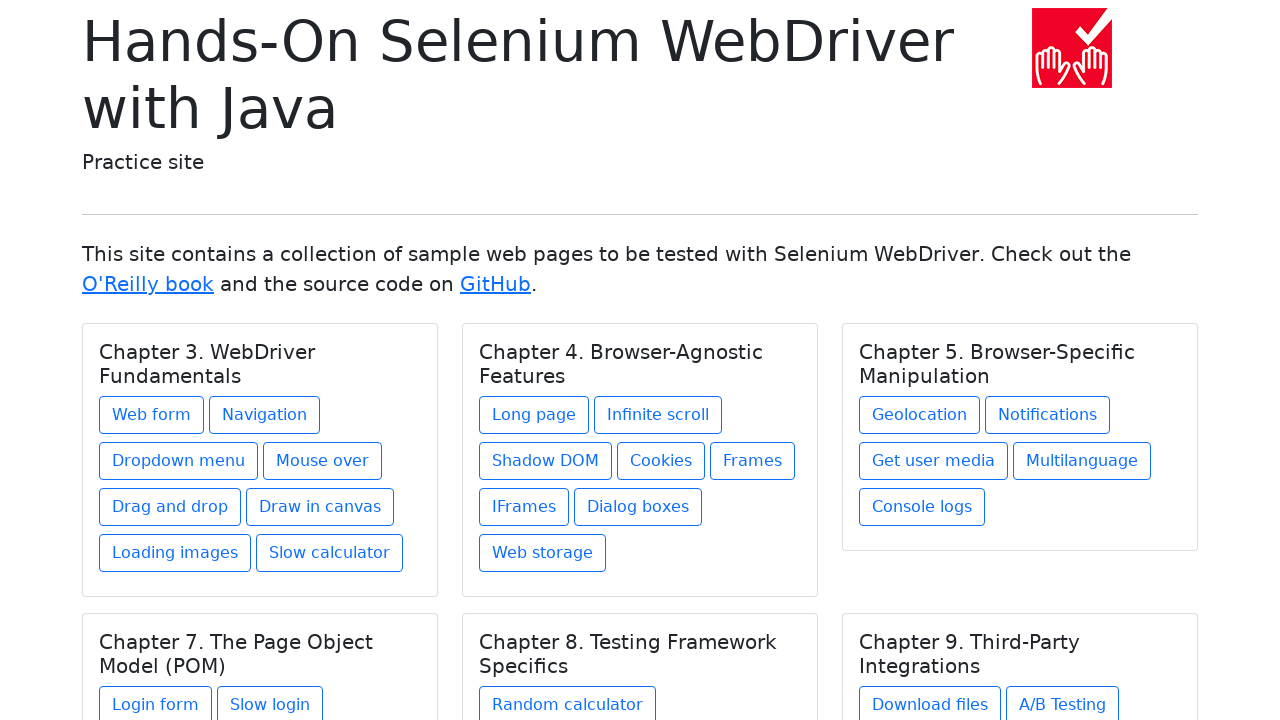

Navigated to starting URL
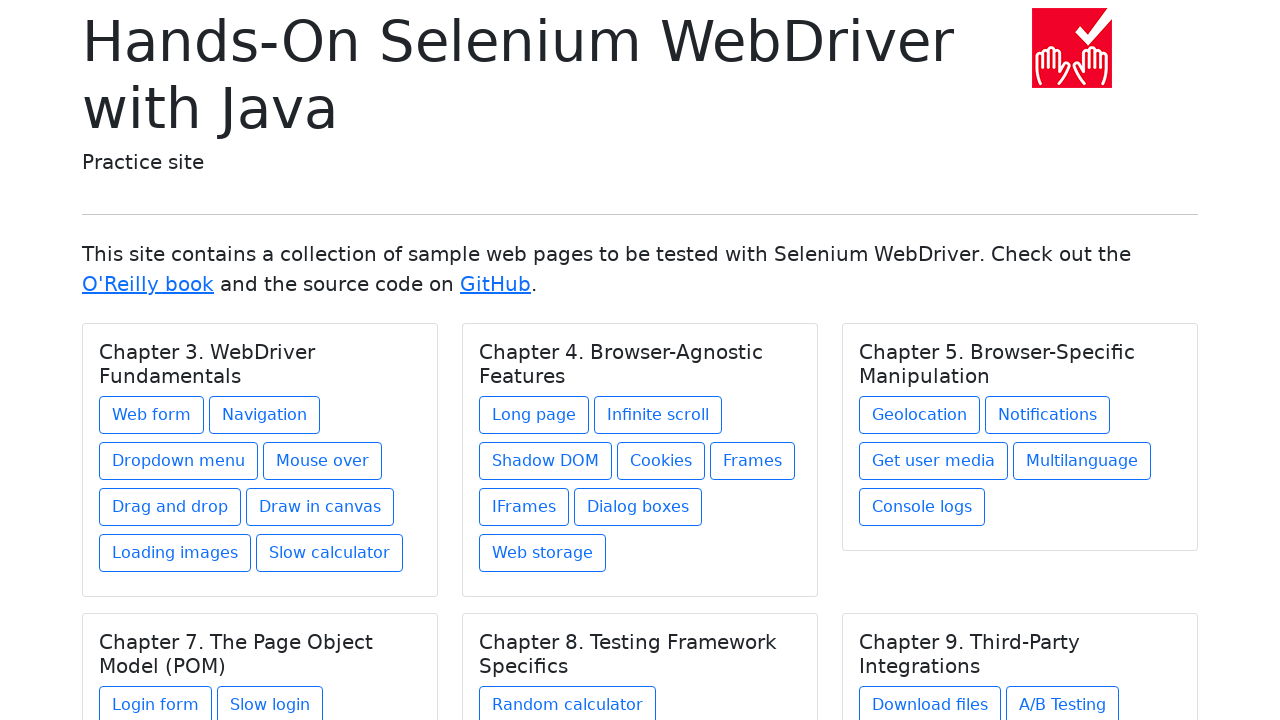

Clicked 'Navigation' link at (264, 415) on xpath=//a[text()='Navigation']
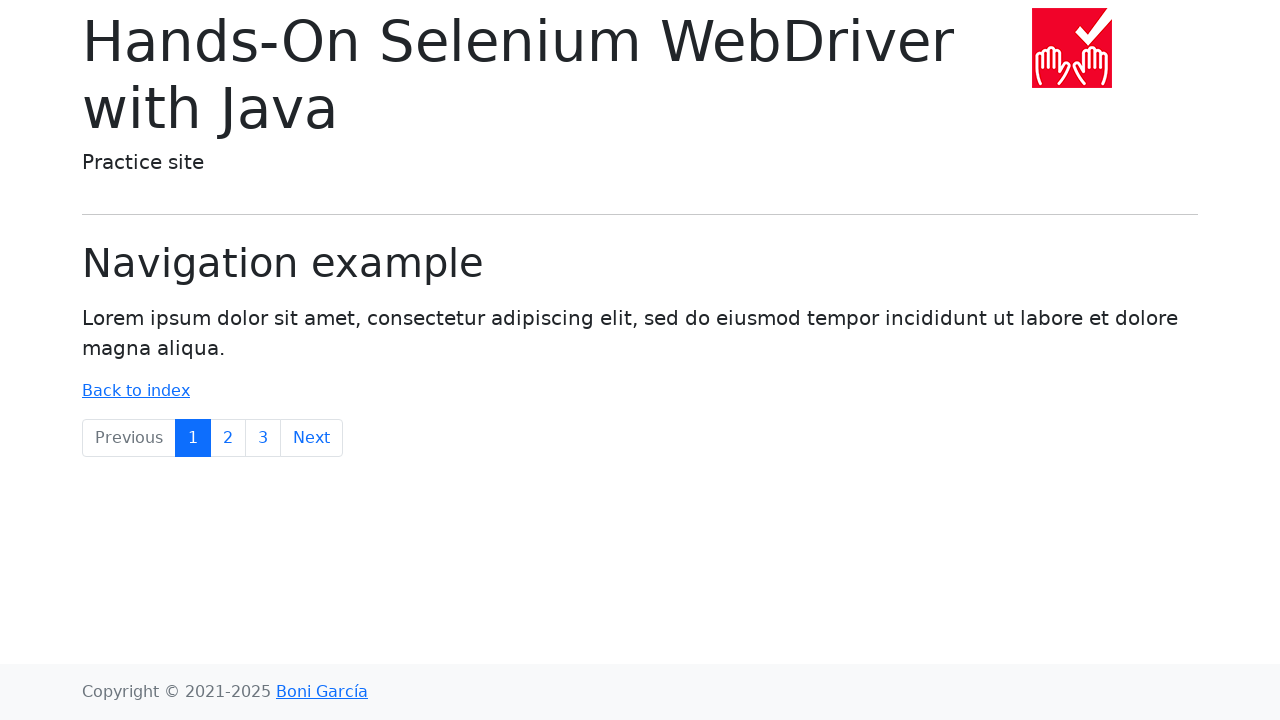

Clicked 'Next' link at (312, 438) on xpath=//a[text()='Next']
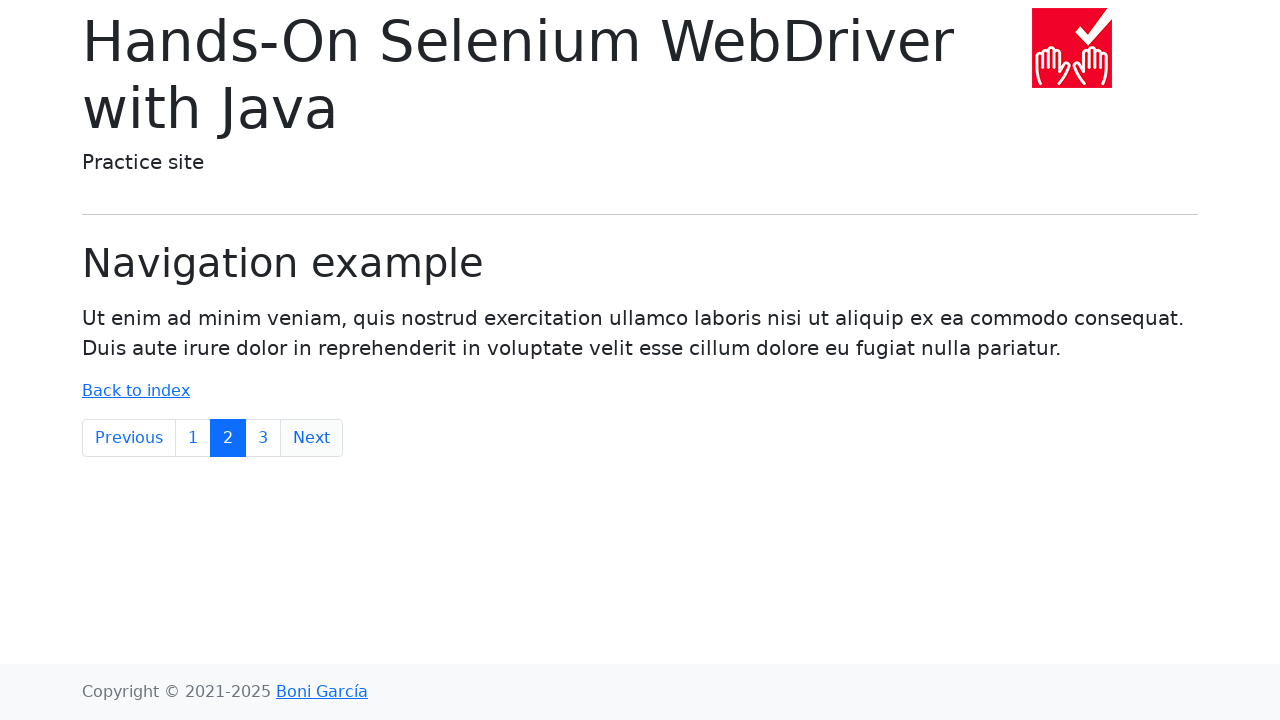

Clicked page '3' link at (263, 438) on xpath=//a[text()='3']
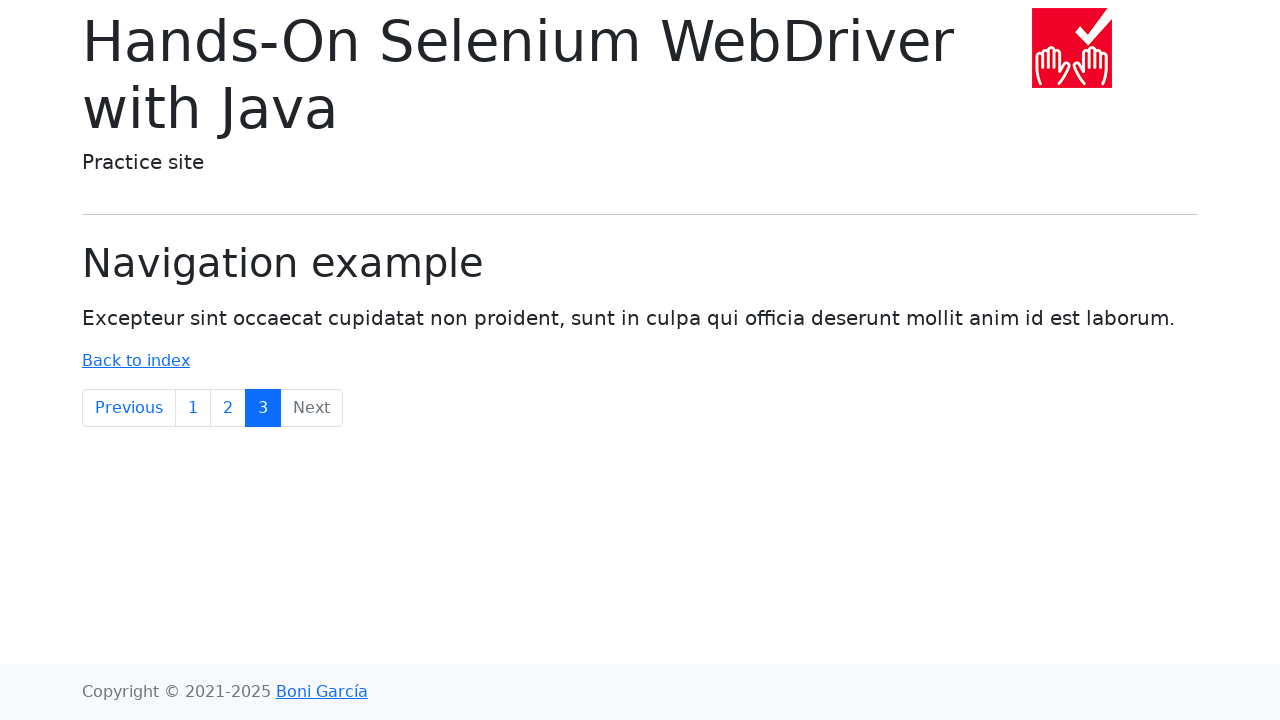

Clicked page '2' link at (228, 408) on xpath=//a[text()='2']
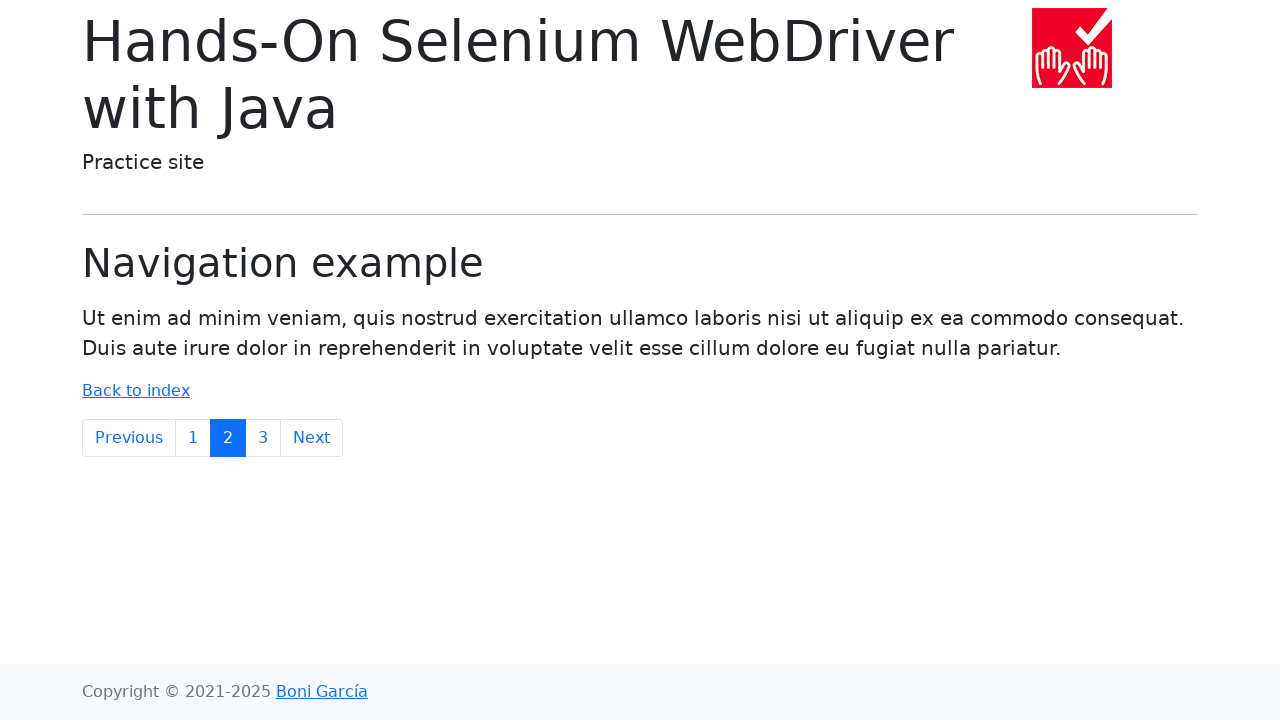

Clicked 'Previous' link at (129, 438) on xpath=//a[text()='Previous']
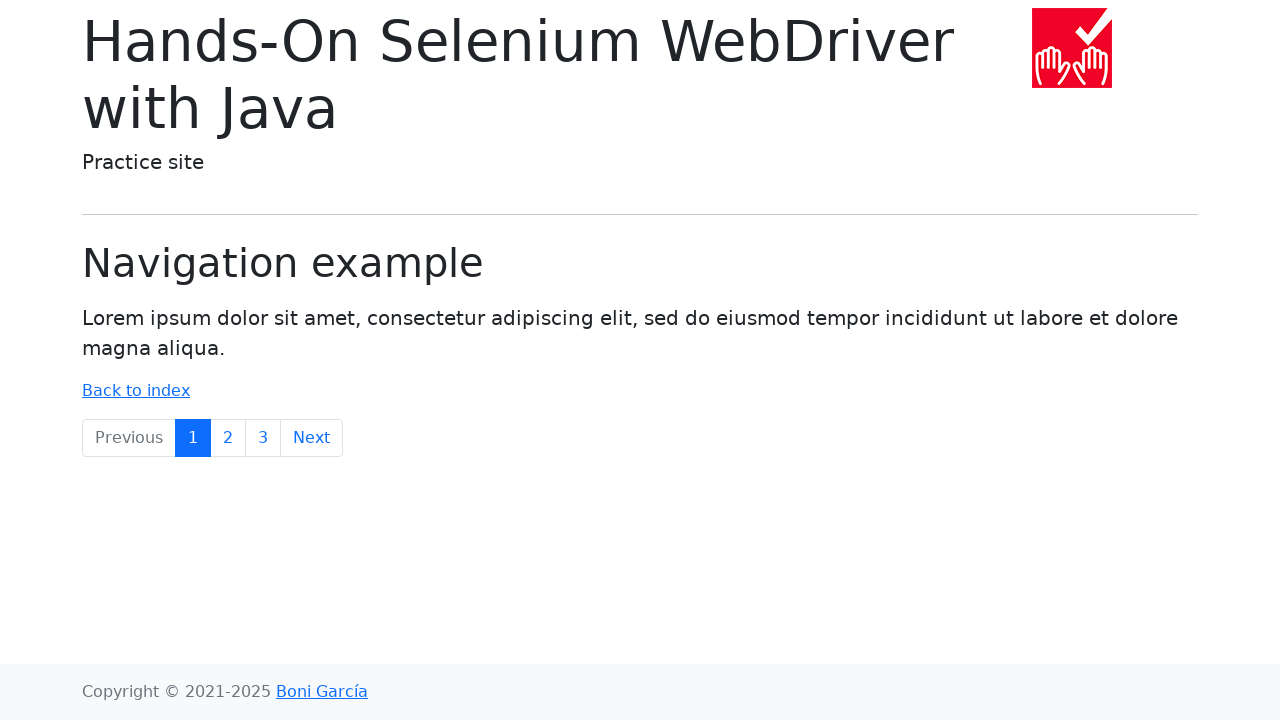

Retrieved body text content
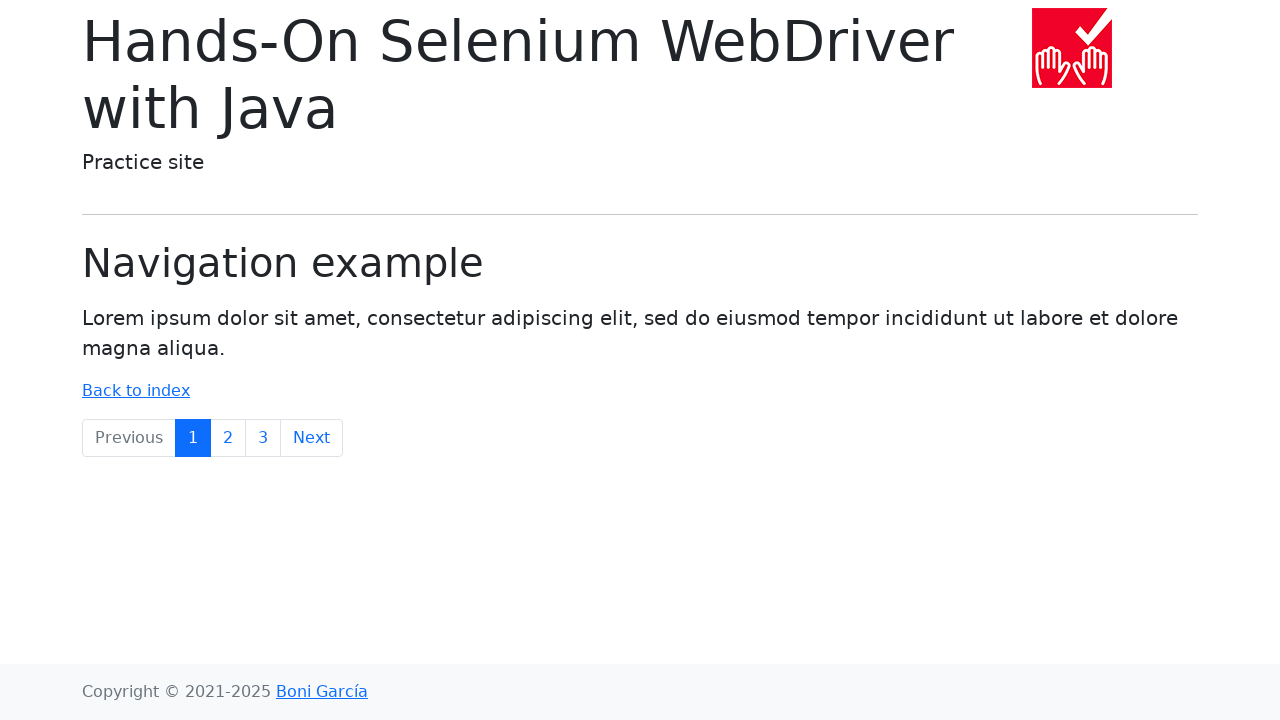

Verified body contains 'Lorem ipsum' text
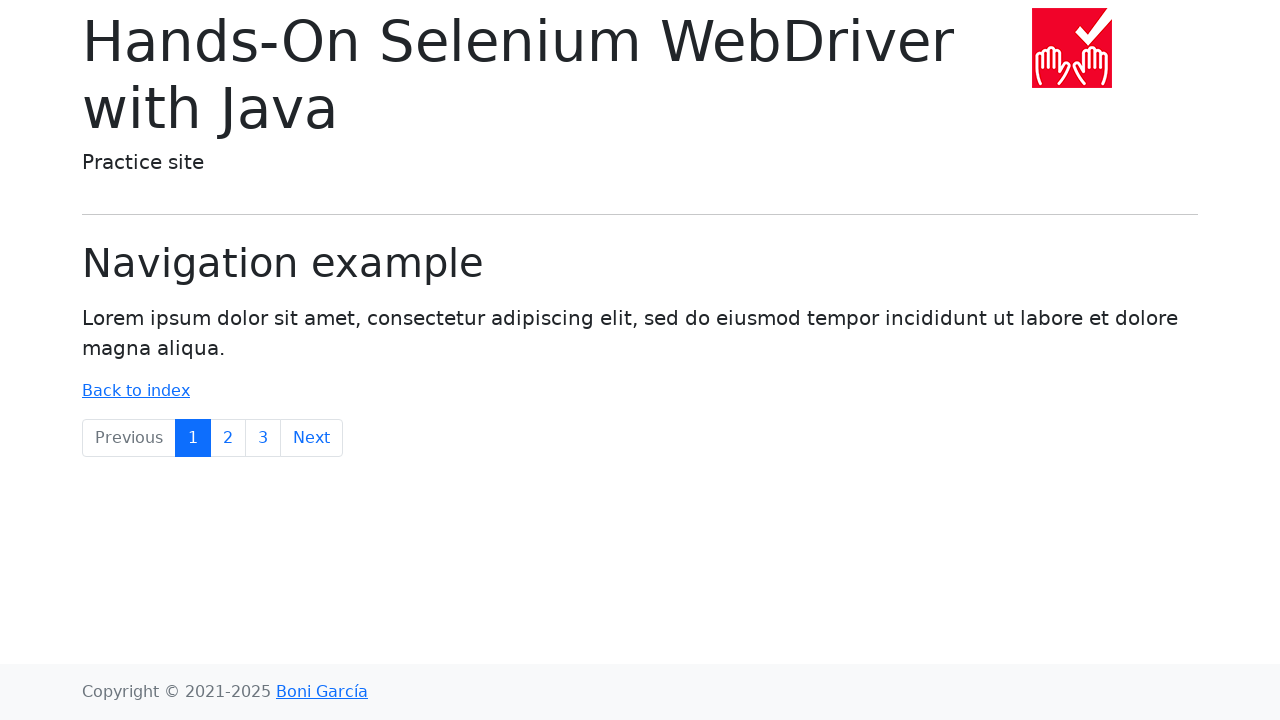

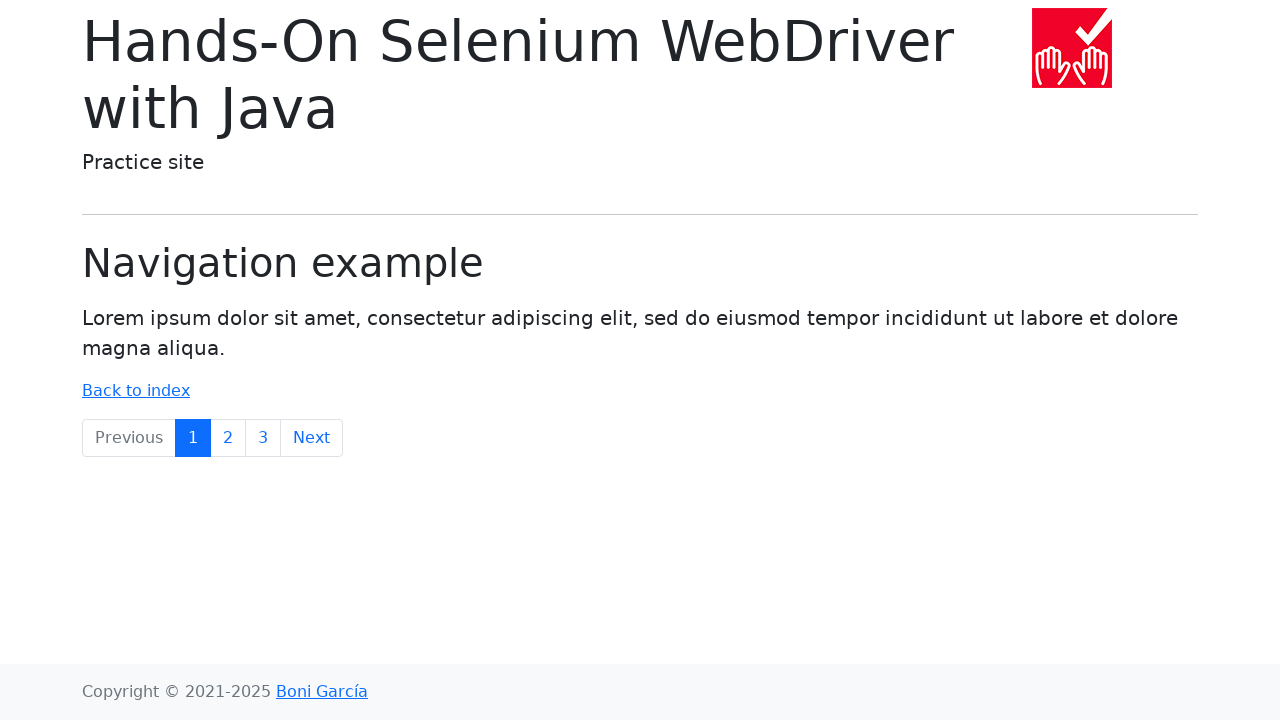